Tests the student registration form by filling in first name, last name, selecting gender, entering phone number, and submitting the form

Starting URL: https://demoqa.com/automation-practice-form

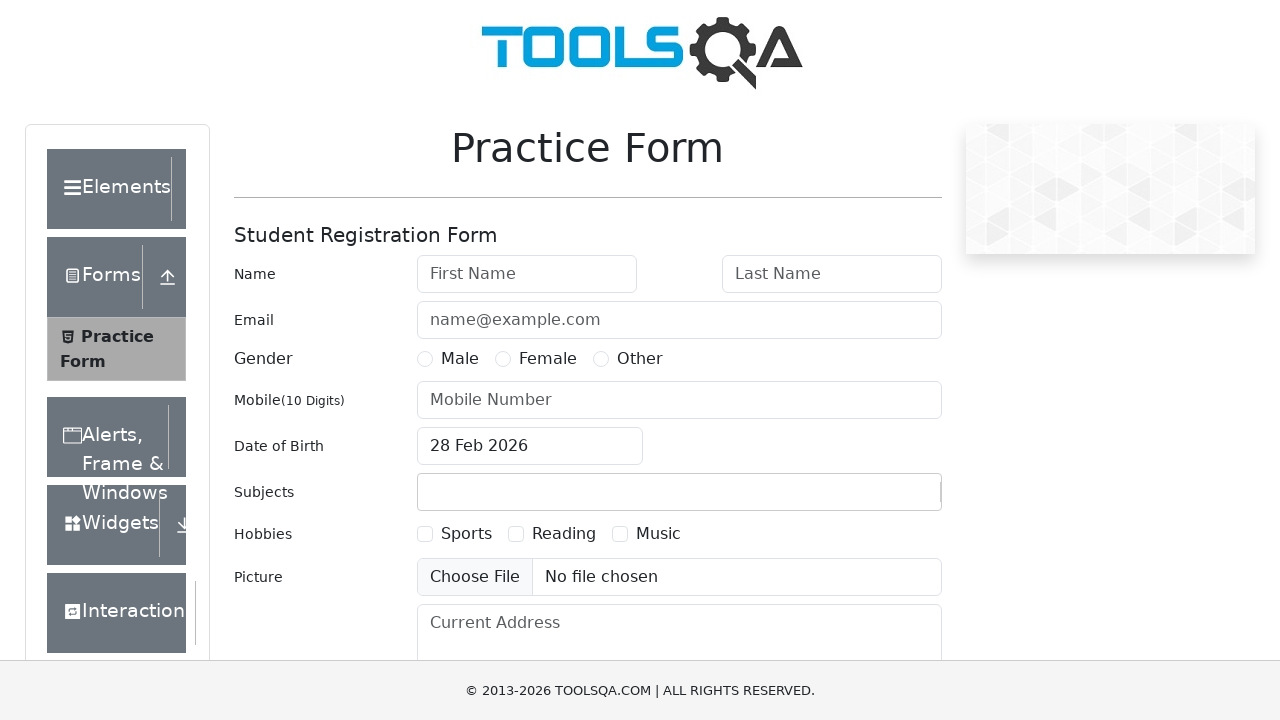

Filled first name field with 'Oleg' on input#firstName
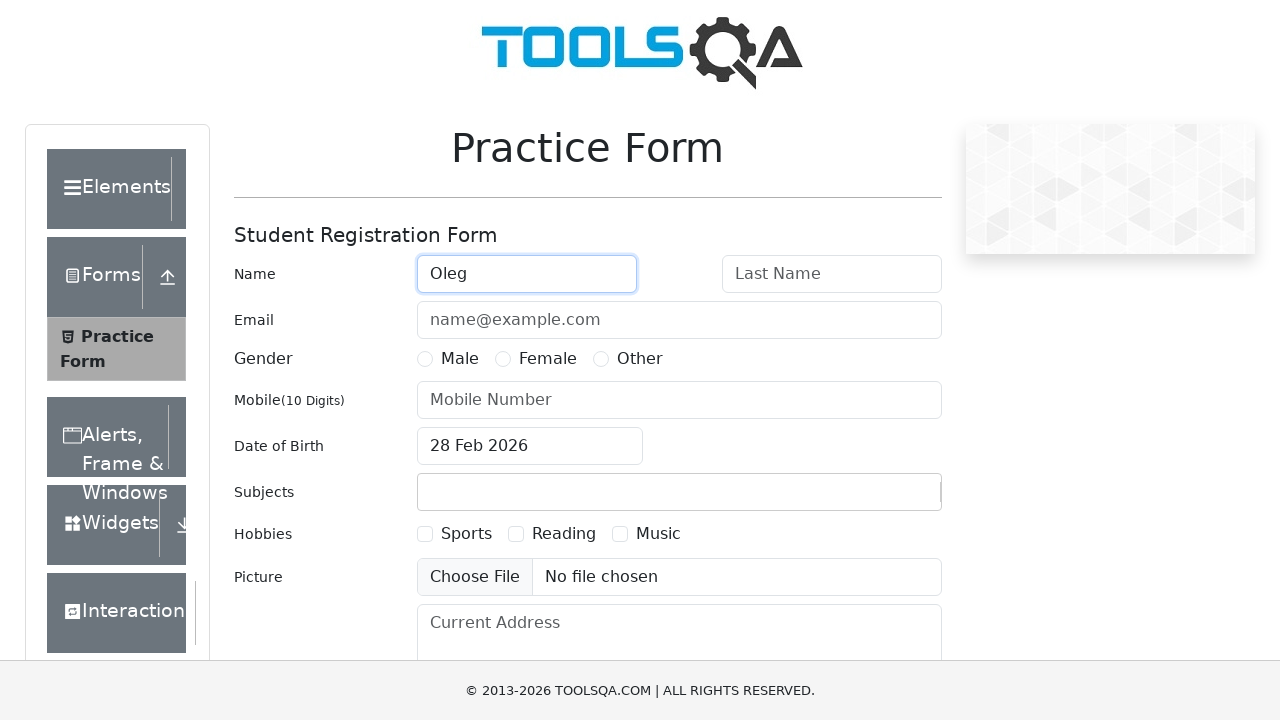

Filled last name field with 'Komarov' on input#lastName
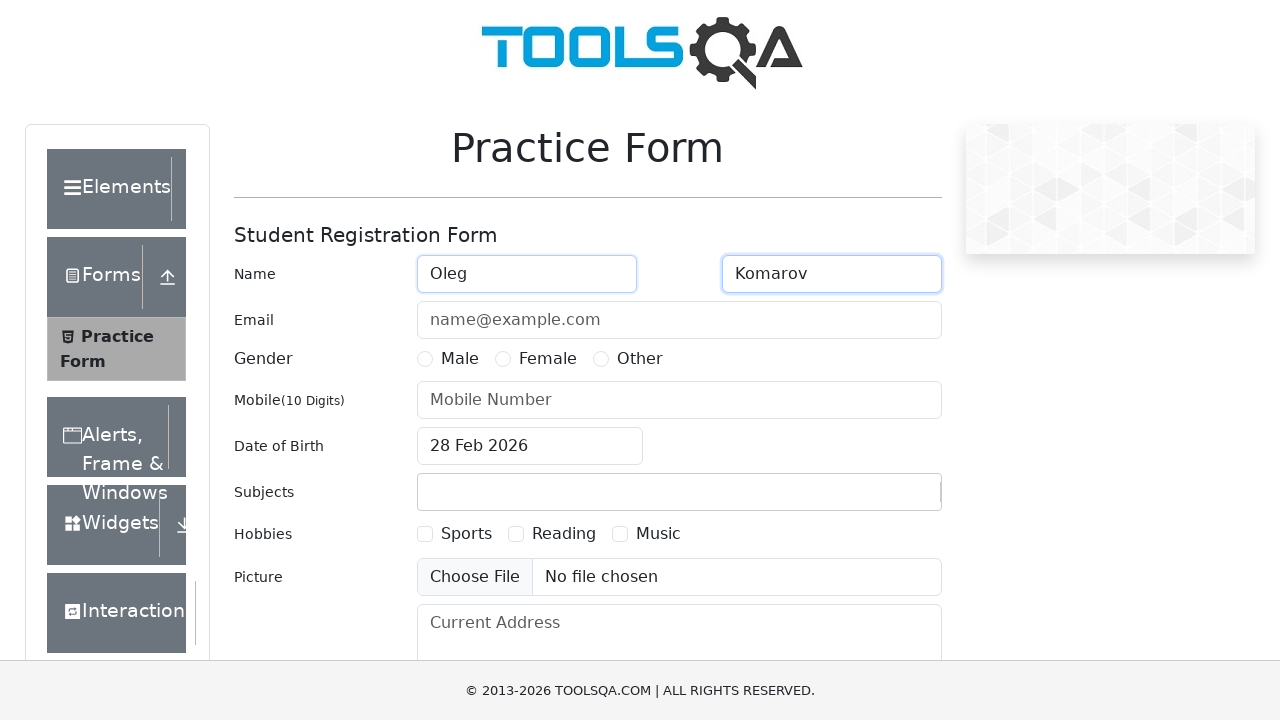

Selected Male gender option at (460, 359) on label[for='gender-radio-1']
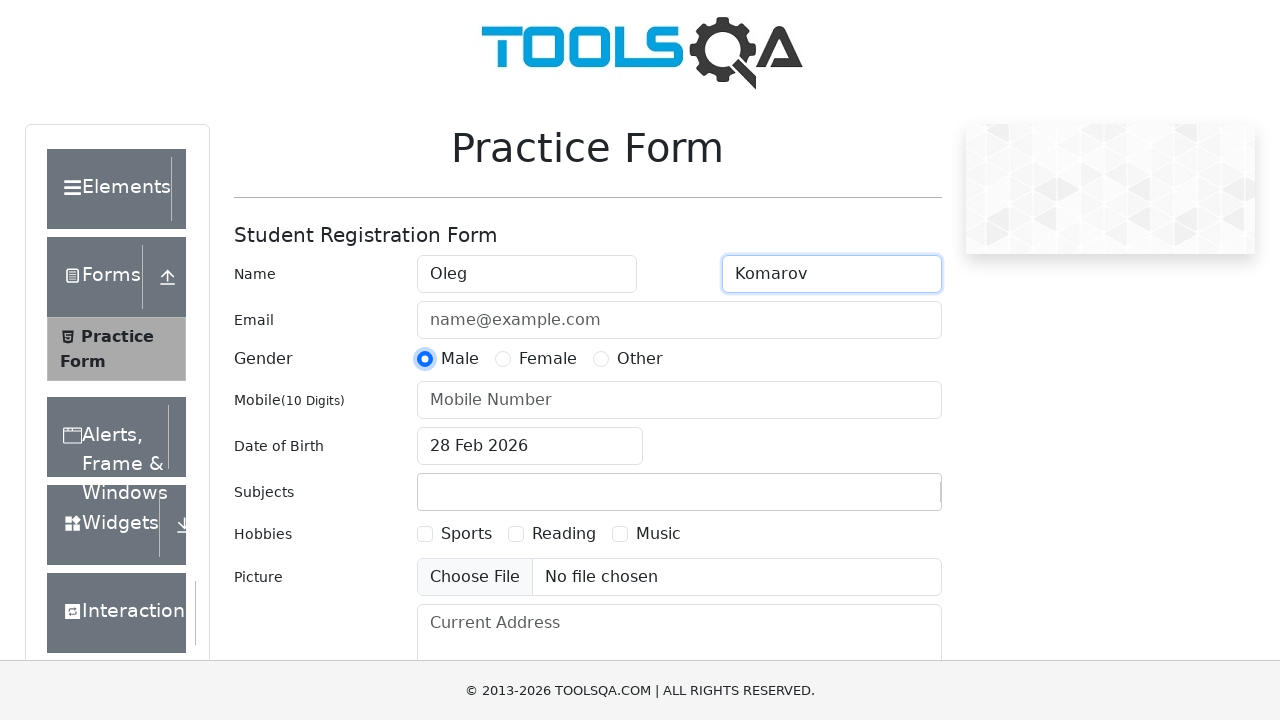

Filled phone number field with '89991114488' on input#userNumber
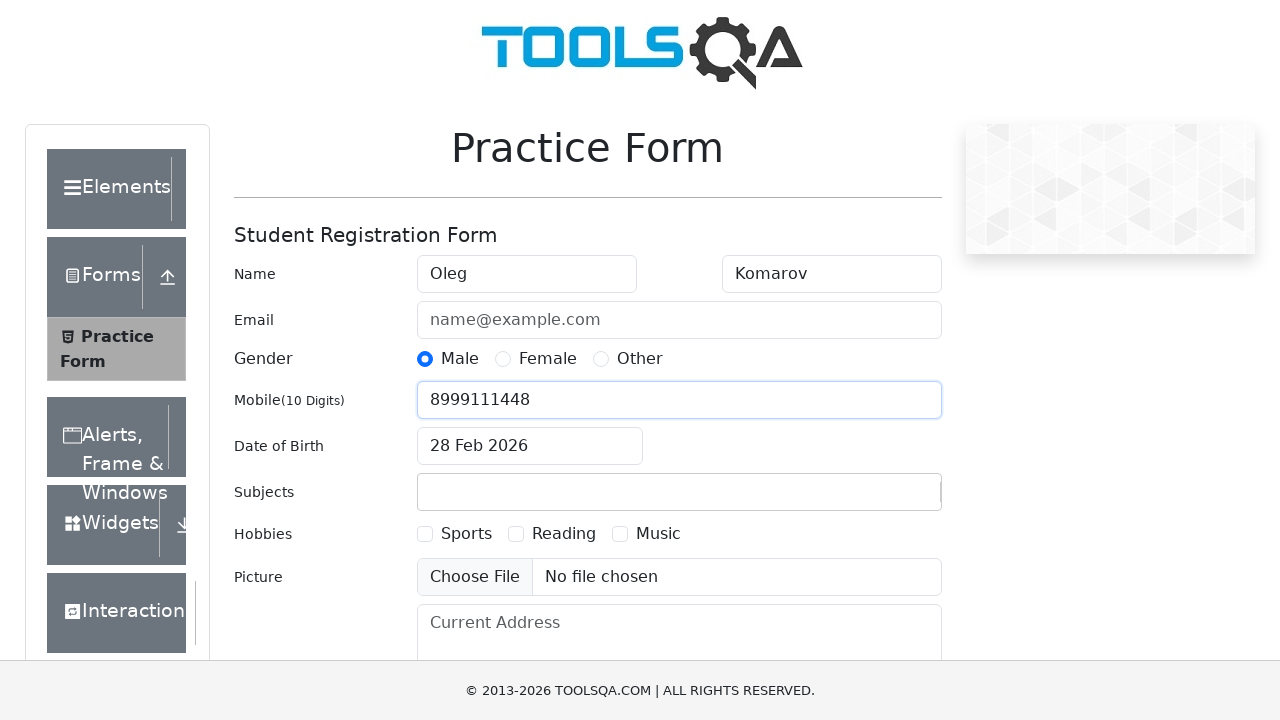

Clicked submit button to register student at (885, 499) on #submit
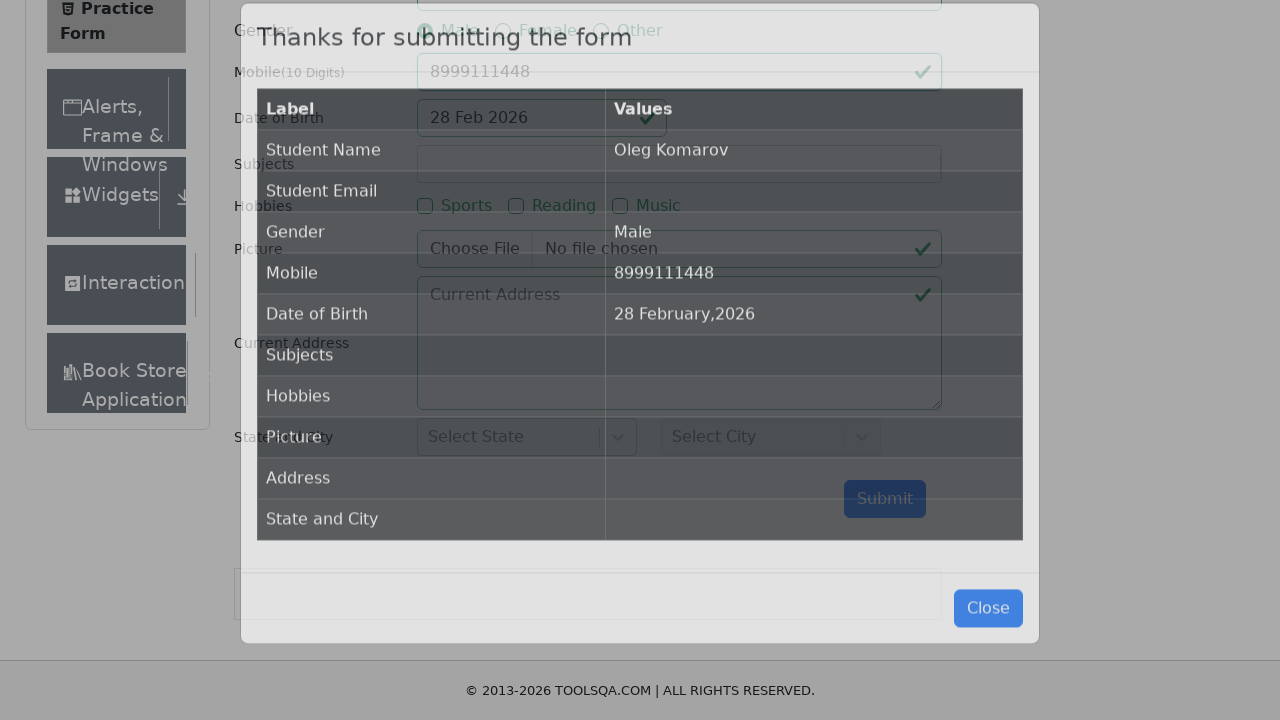

Registration results appeared on page
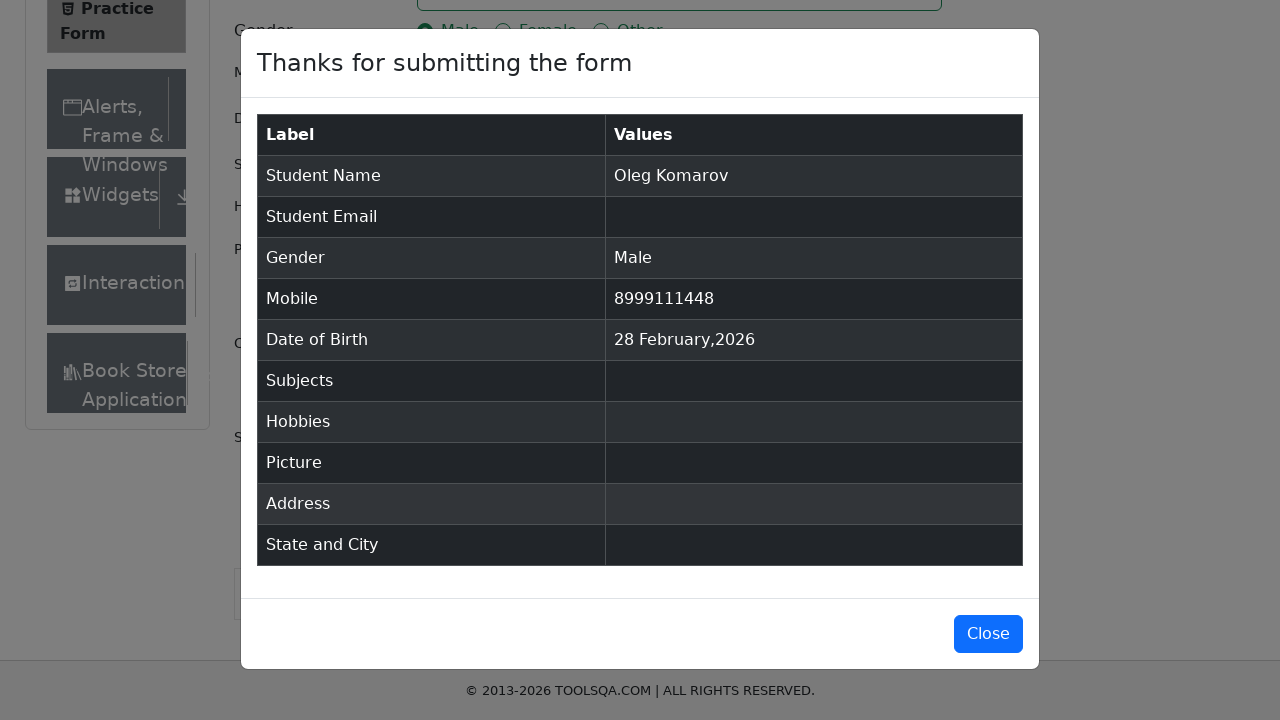

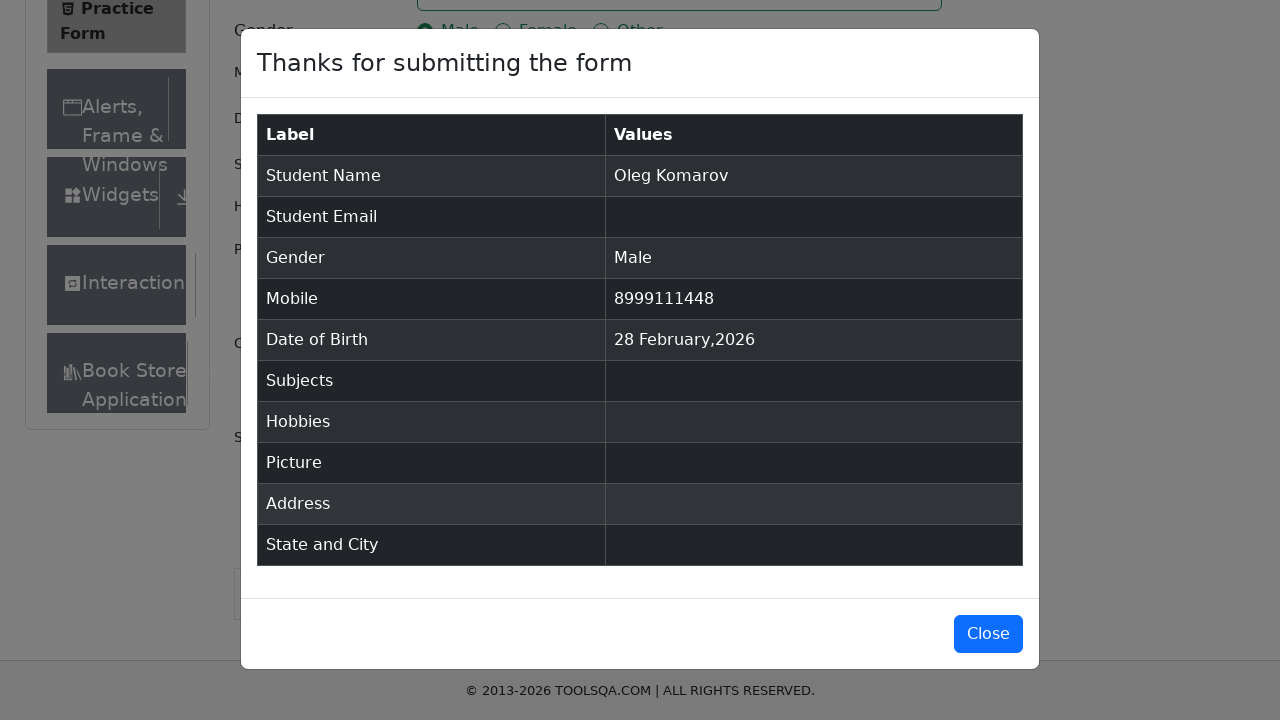